Navigates to Greens Technology course content page and verifies that company information elements are displayed

Starting URL: https://greenstech.in/selenium-course-content.html

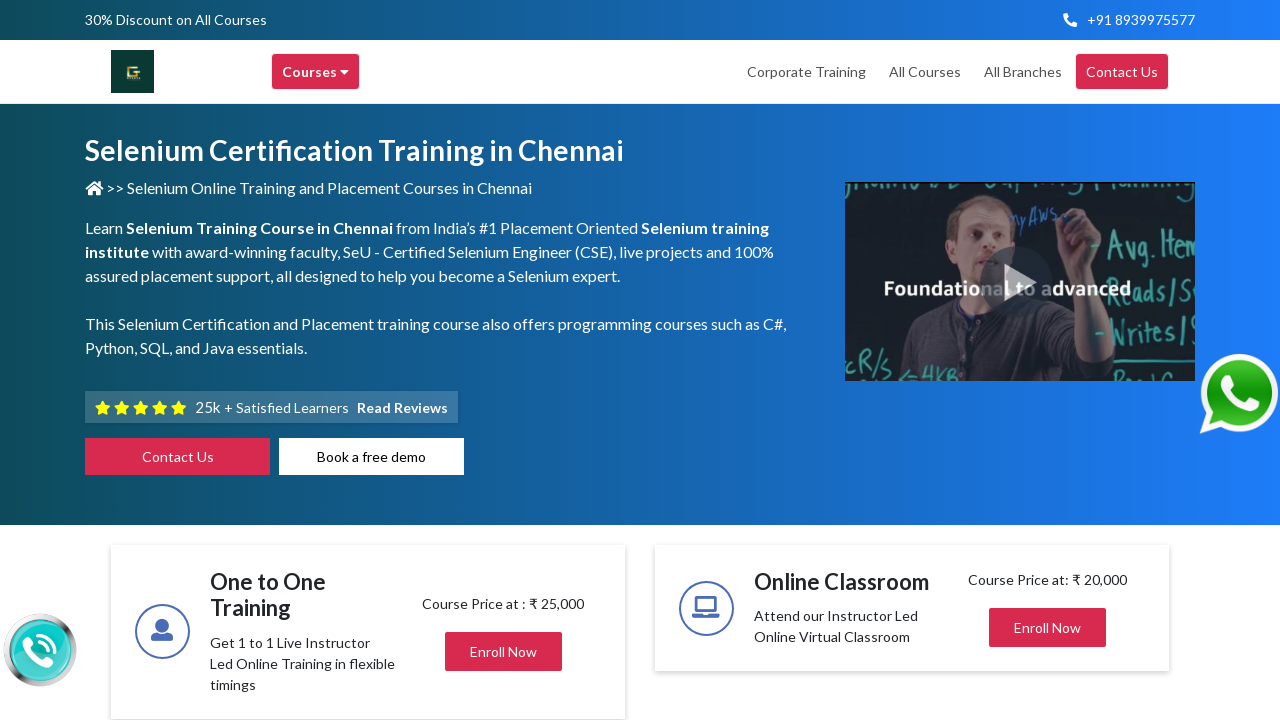

Waited for company name heading 'Greens' to be visible
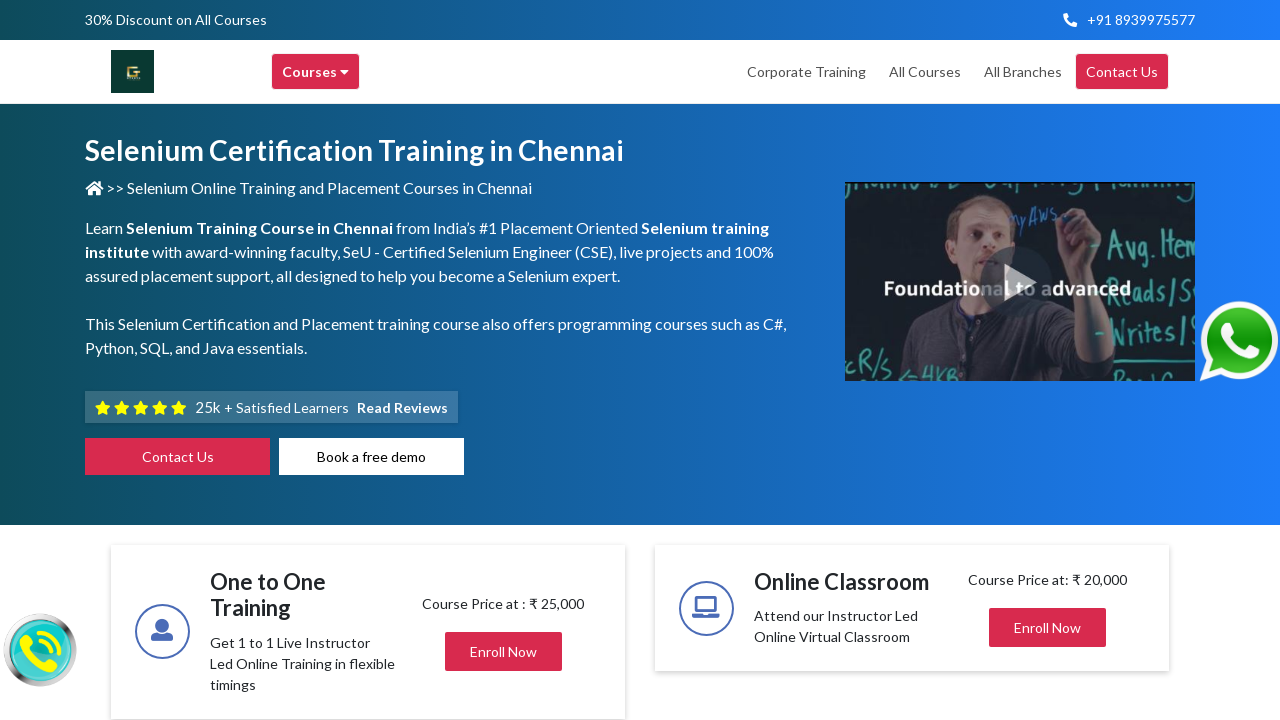

Waited for contact info element to be visible
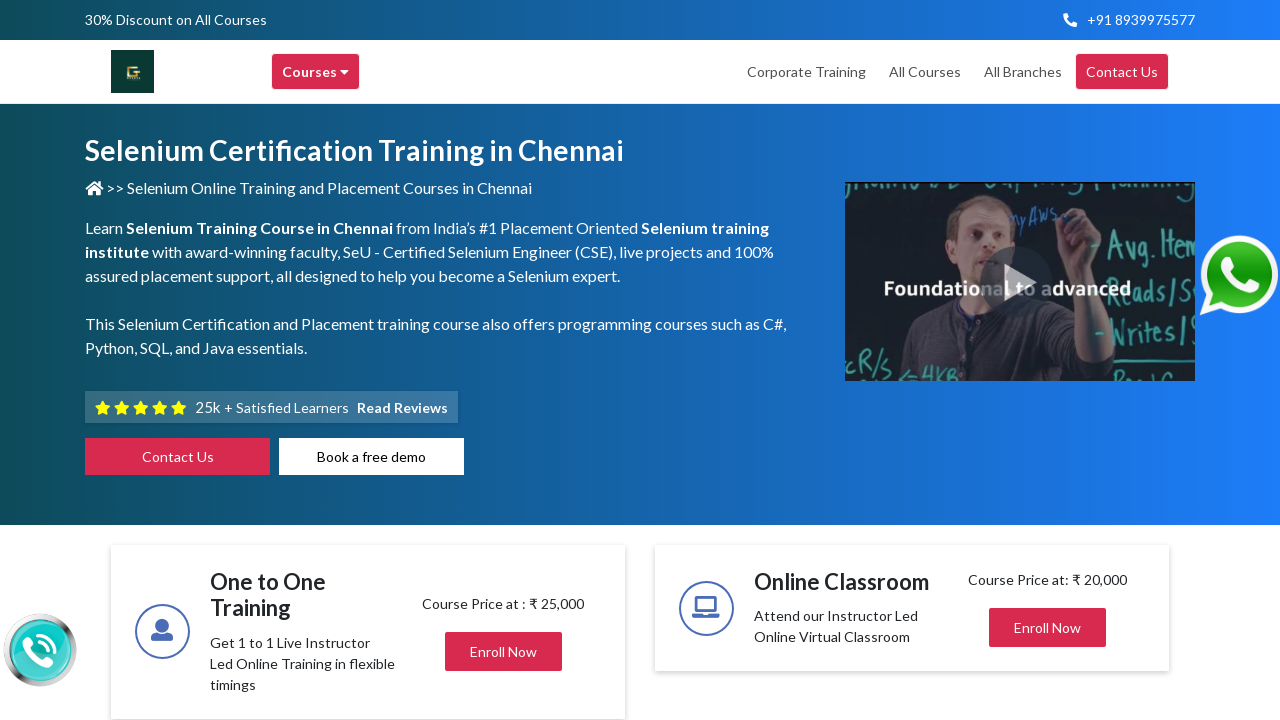

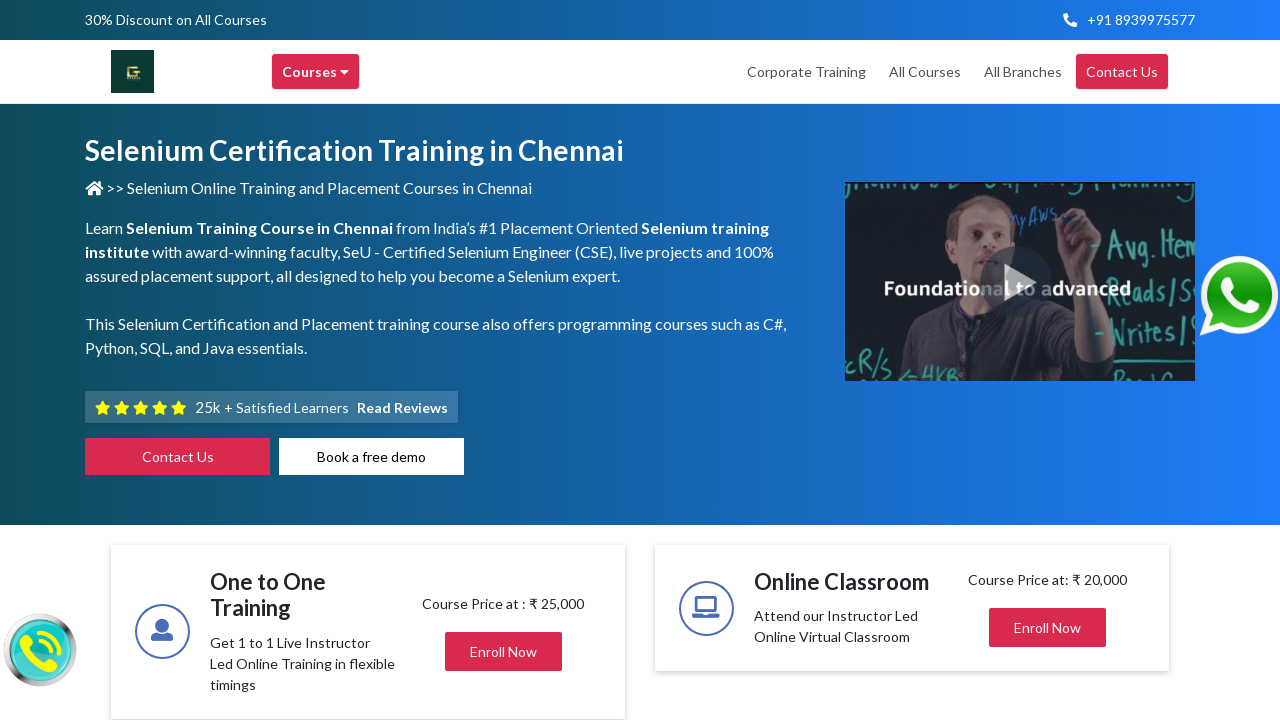